Tests navigation through Oracle Java 8 API documentation by switching between frames and clicking on package and class links to browse the API reference.

Starting URL: https://docs.oracle.com/javase/8/docs/api/

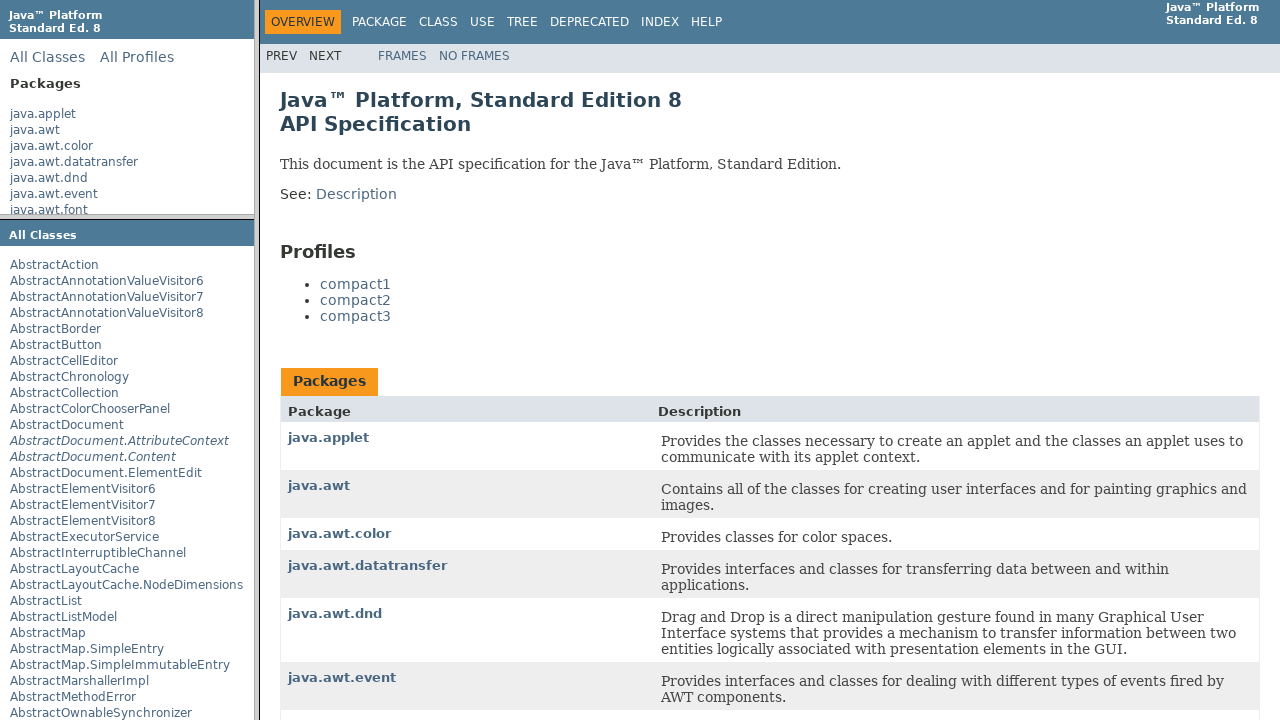

Clicked on java.awt package link in packageListFrame at (35, 130) on frame[name='packageListFrame'] >> internal:control=enter-frame >> internal:role=
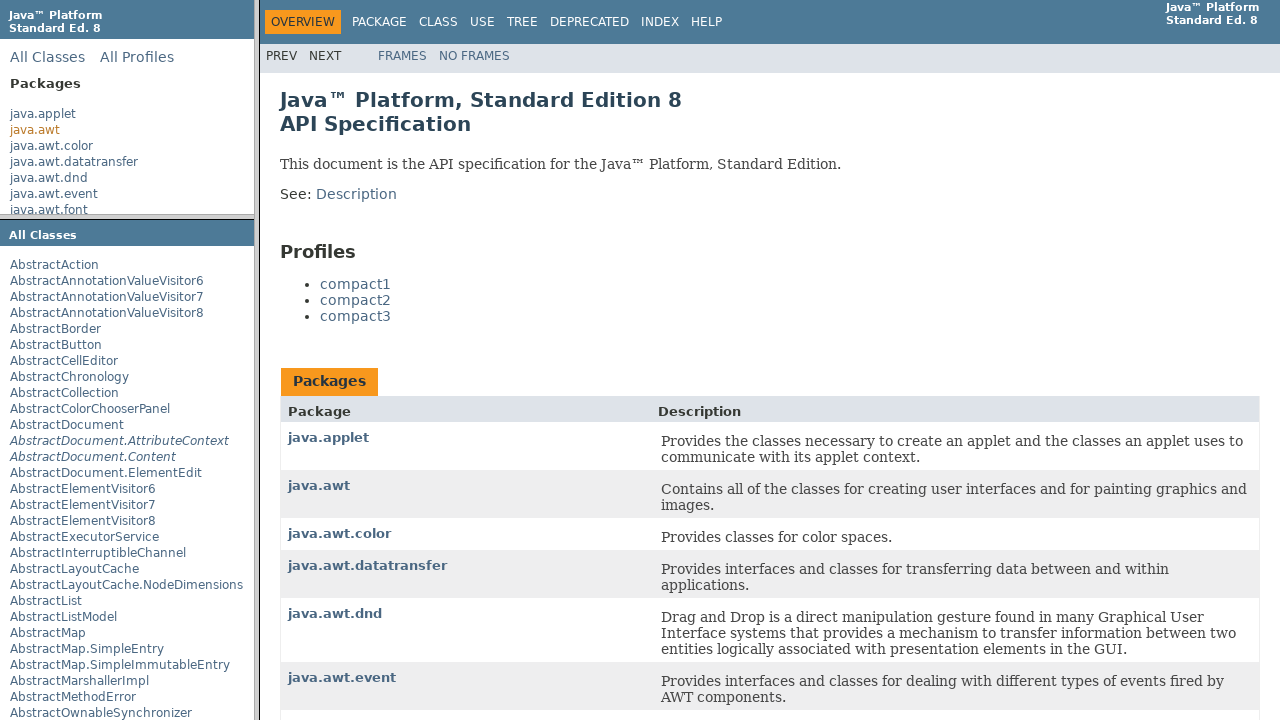

Waited 2000ms for packageFrame content to load
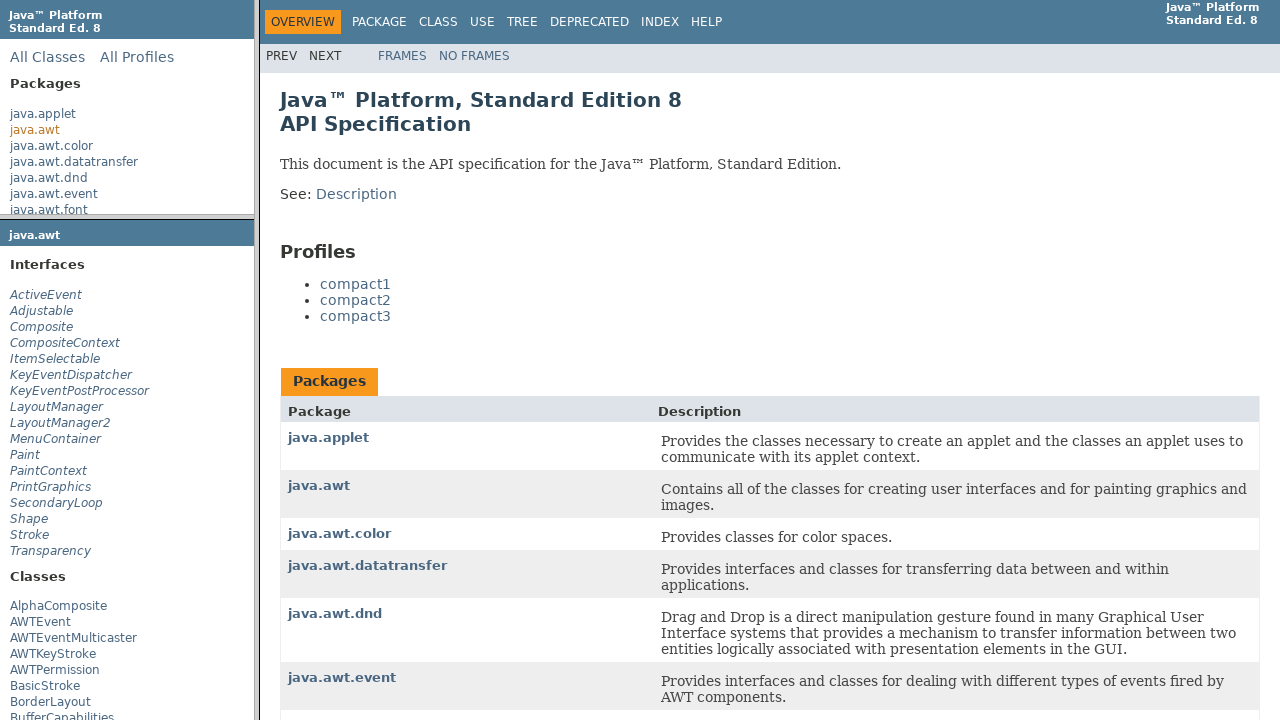

Clicked on Composite interface link in packageFrame at (42, 327) on frame[name='packageFrame'] >> internal:control=enter-frame >> internal:role=link
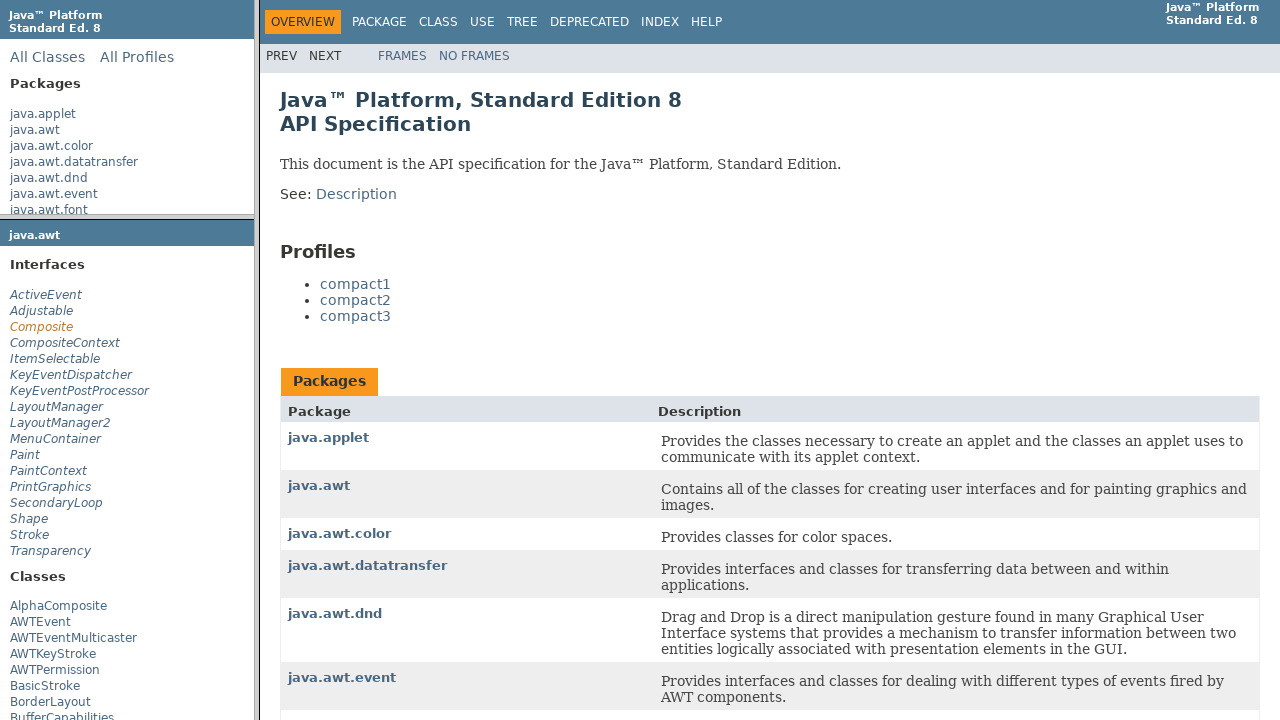

Waited 2000ms for packageFrame to update
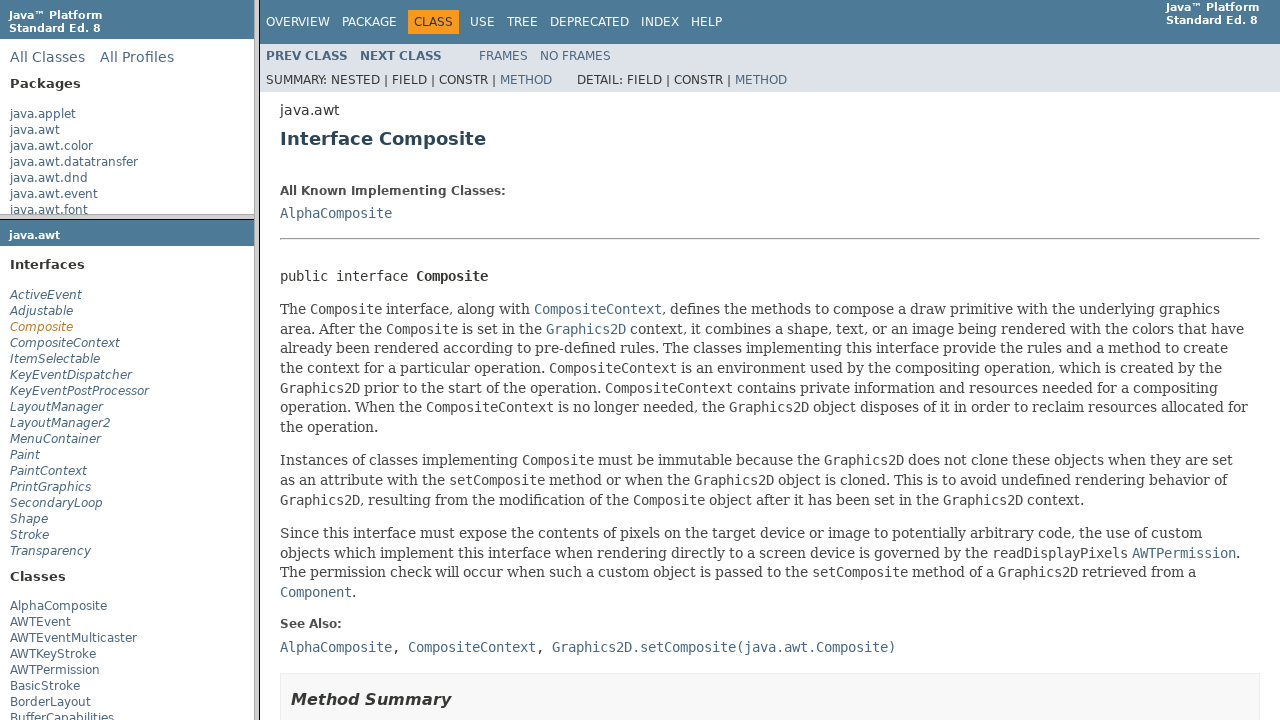

Clicked on 5th list item link in packageFrame at (55, 359) on frame[name='packageFrame'] >> internal:control=enter-frame >> xpath=/html/body/d
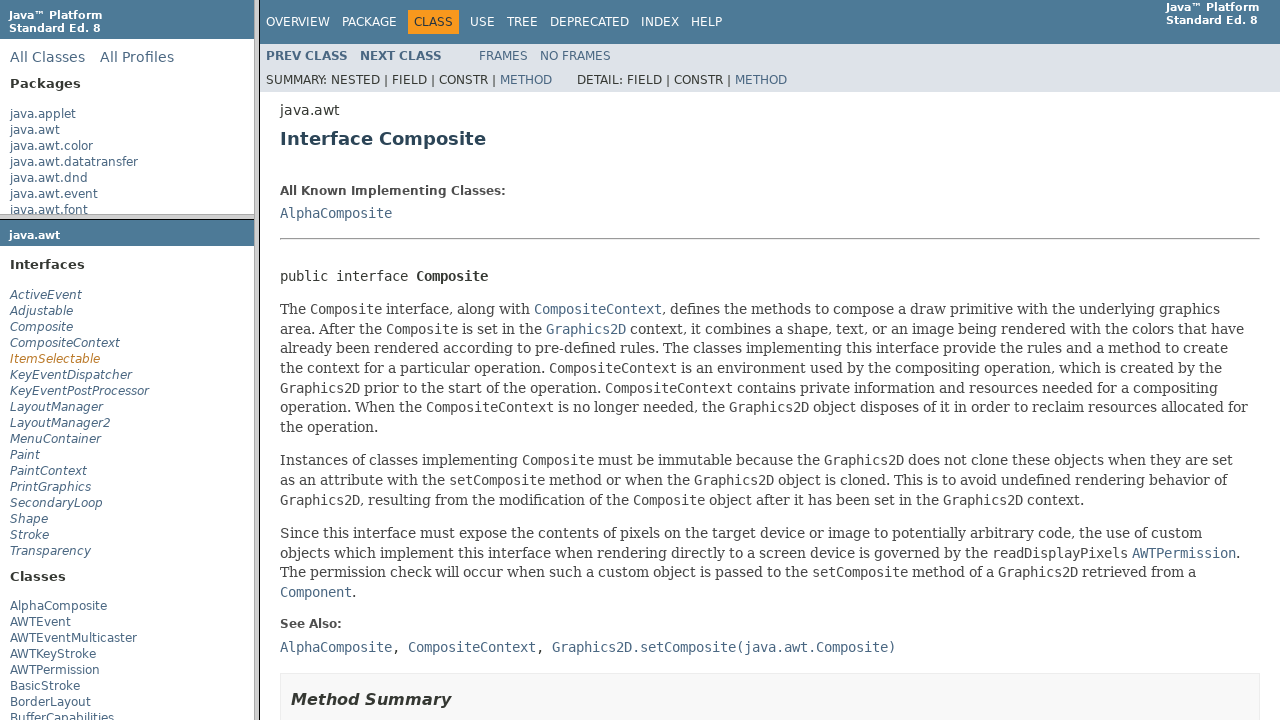

Waited 2000ms for classFrame to be ready
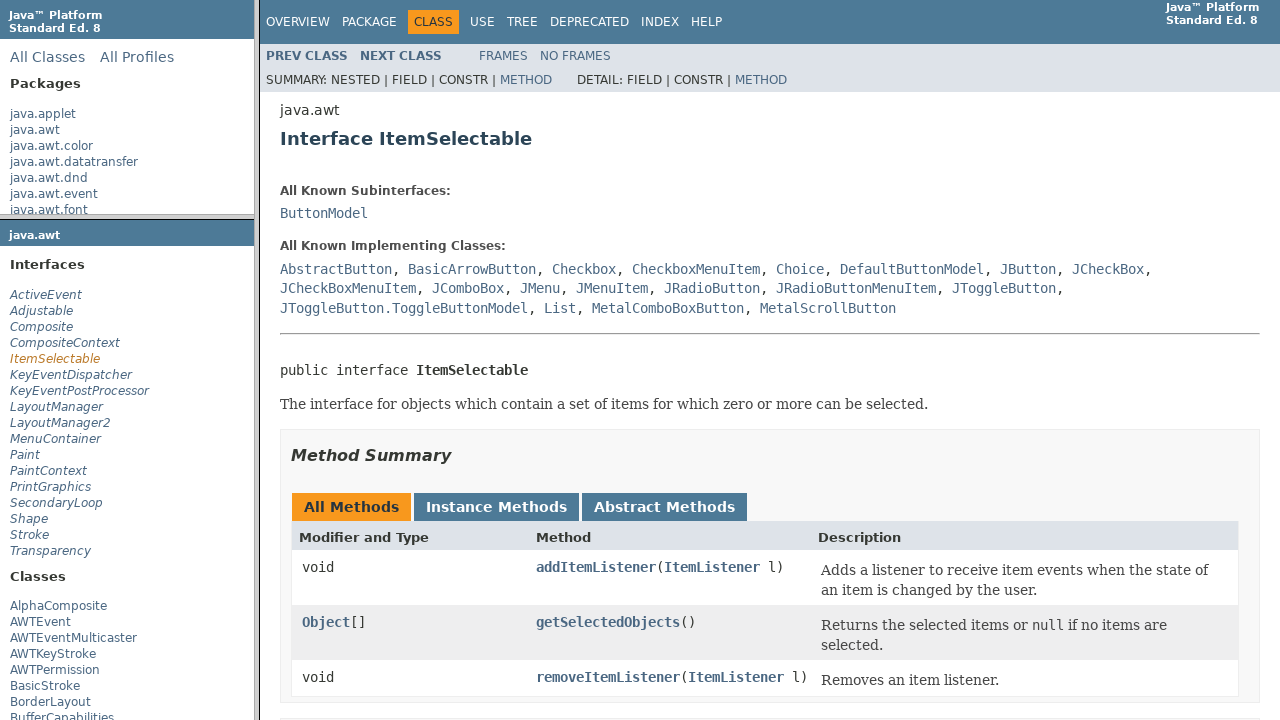

Switched to classFrame
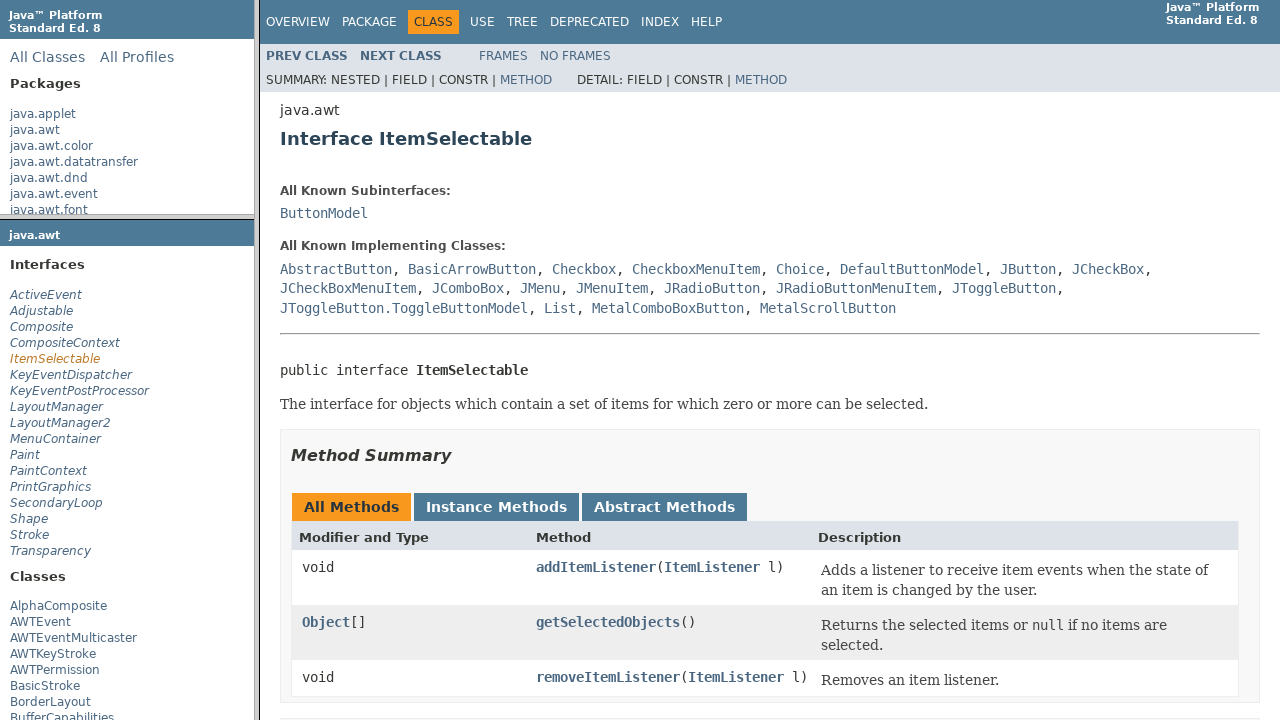

Waited 2000ms for classFrame content to fully load
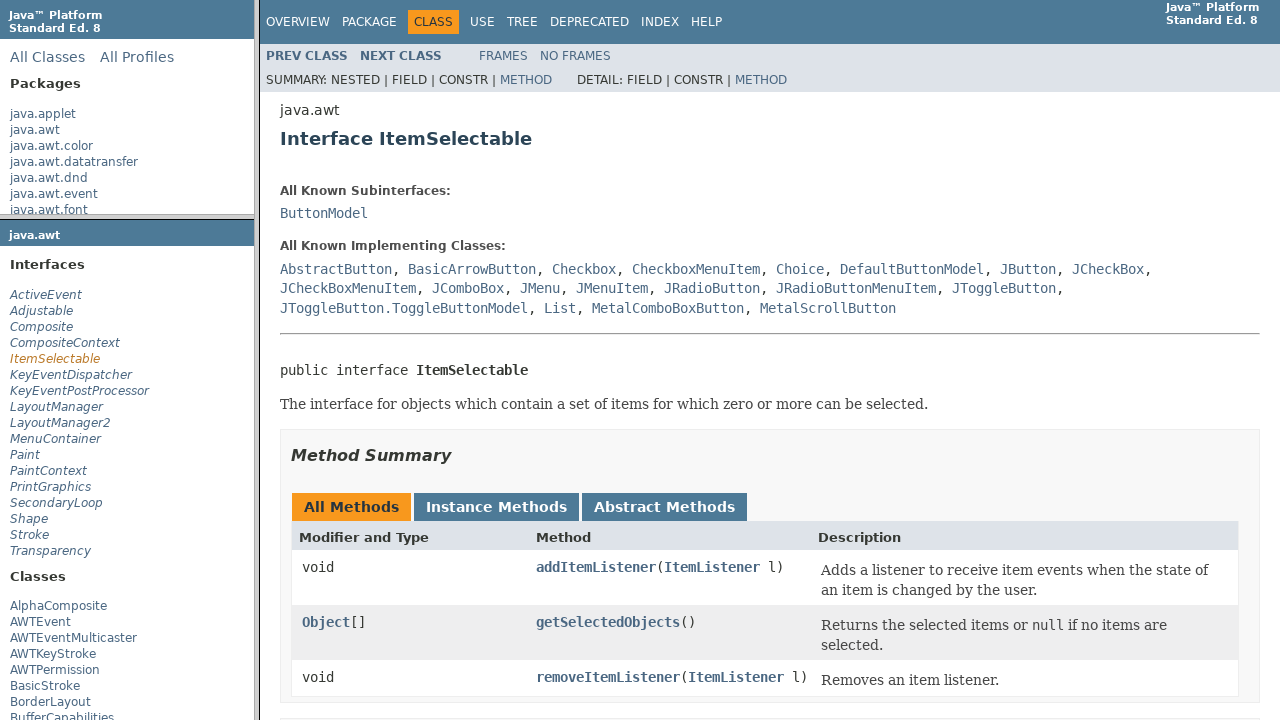

Clicked on method/member link in classFrame at (324, 213) on frame[name='classFrame'] >> internal:control=enter-frame >> xpath=/html/body/div
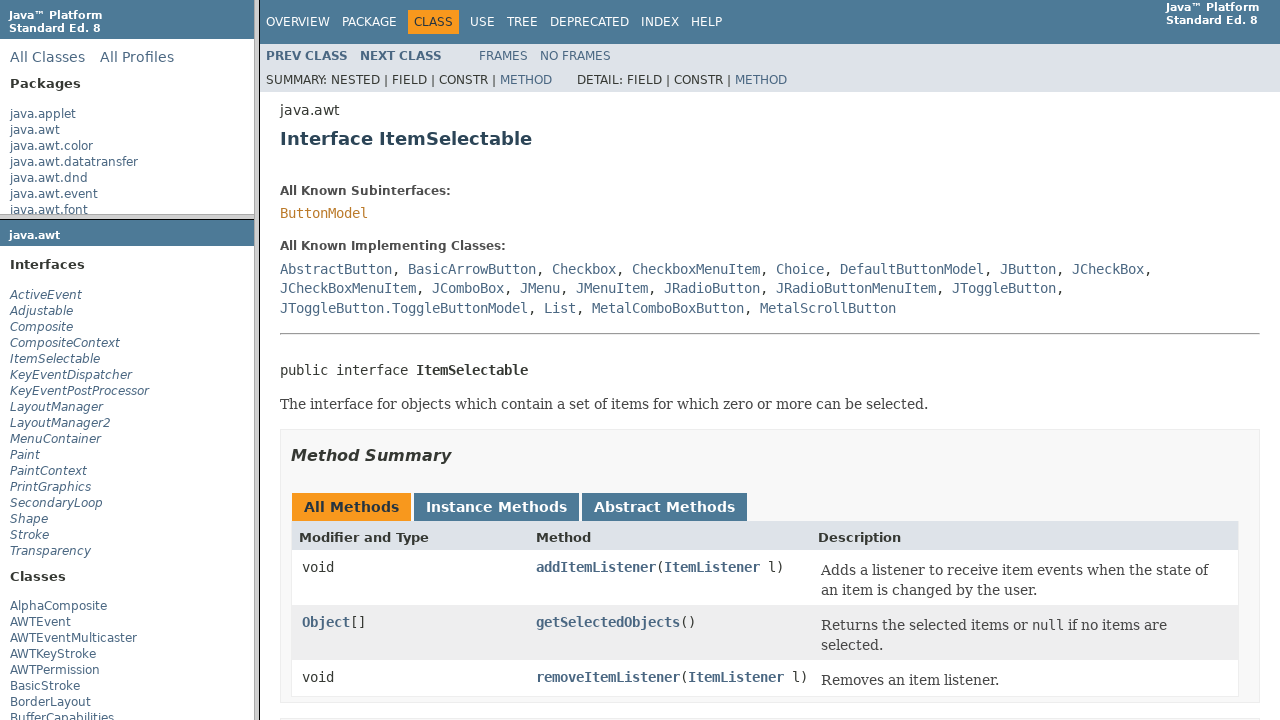

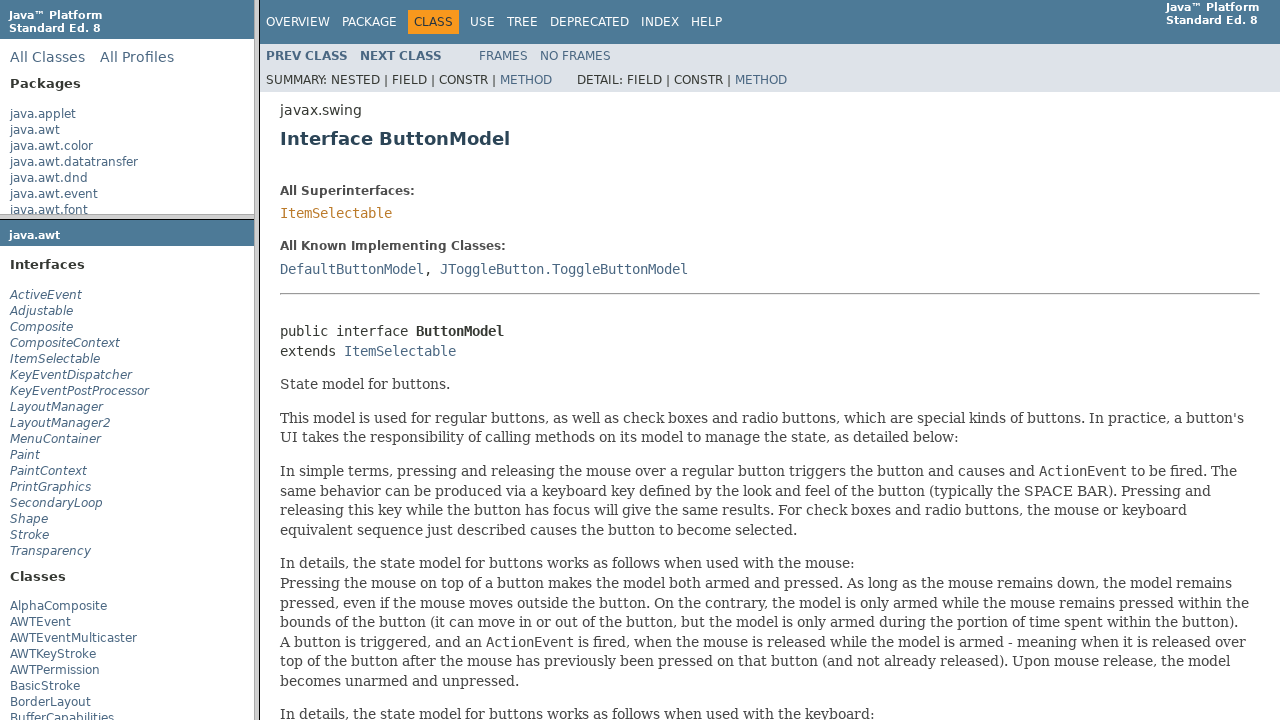